Tests opening multiple links from a footer column in new tabs using keyboard shortcuts, then iterates through all opened tabs to verify they loaded correctly.

Starting URL: http://qaclickacademy.com/practice.php

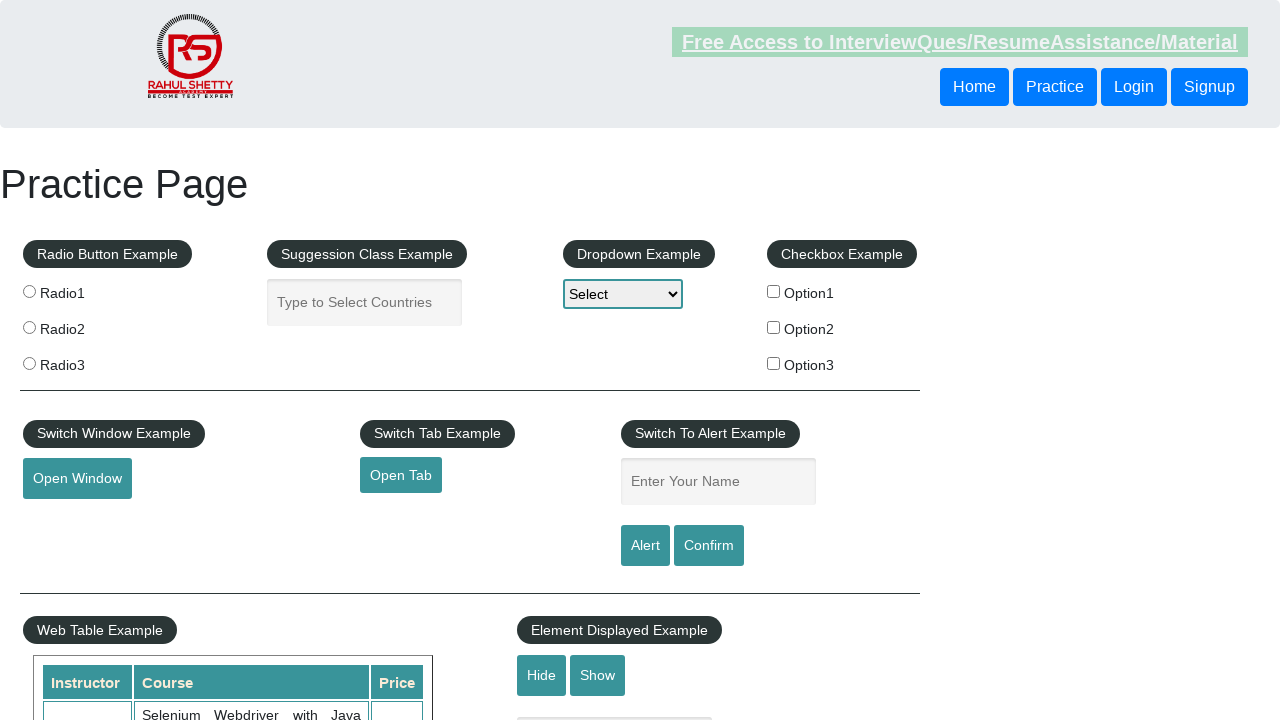

Footer section loaded
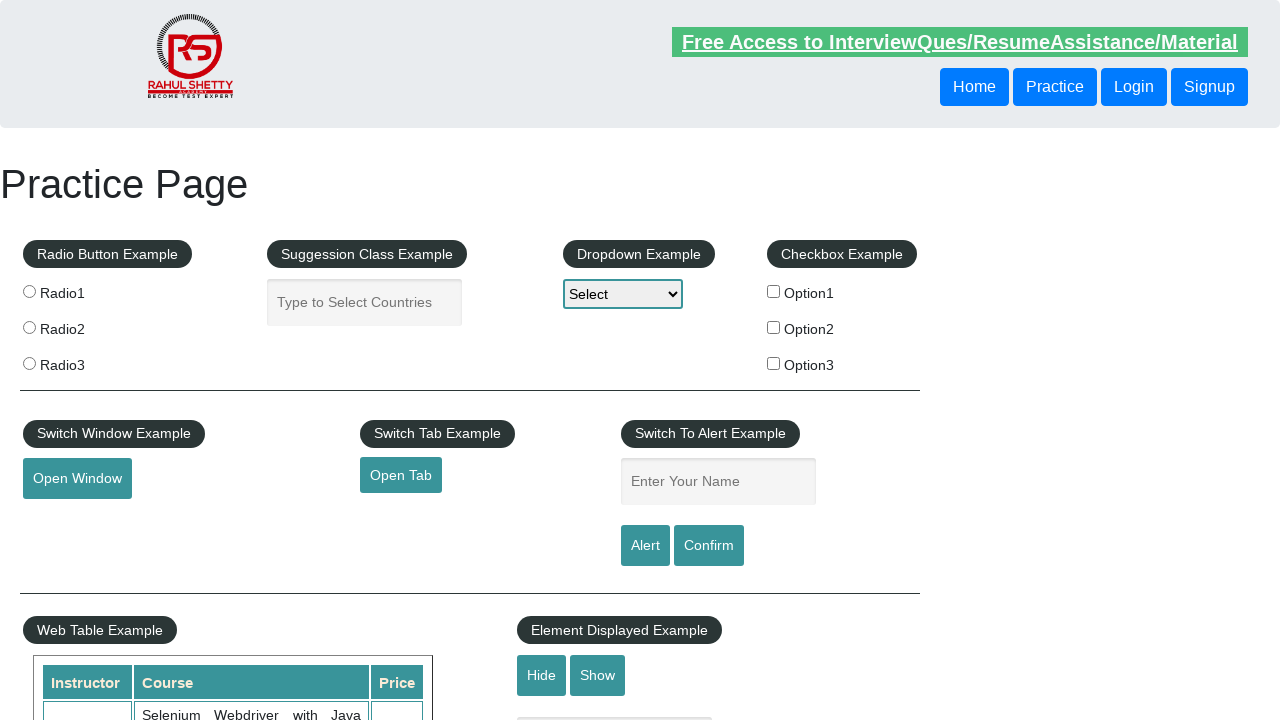

Located footer element
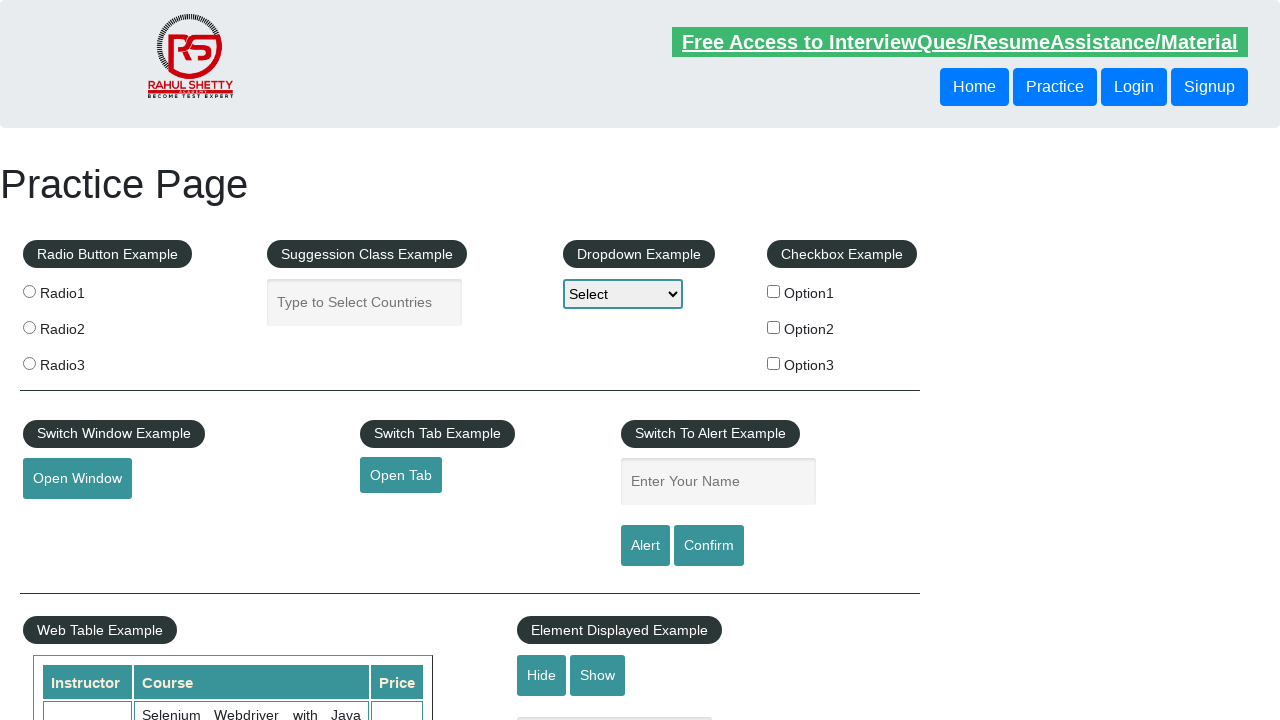

Located footer column links
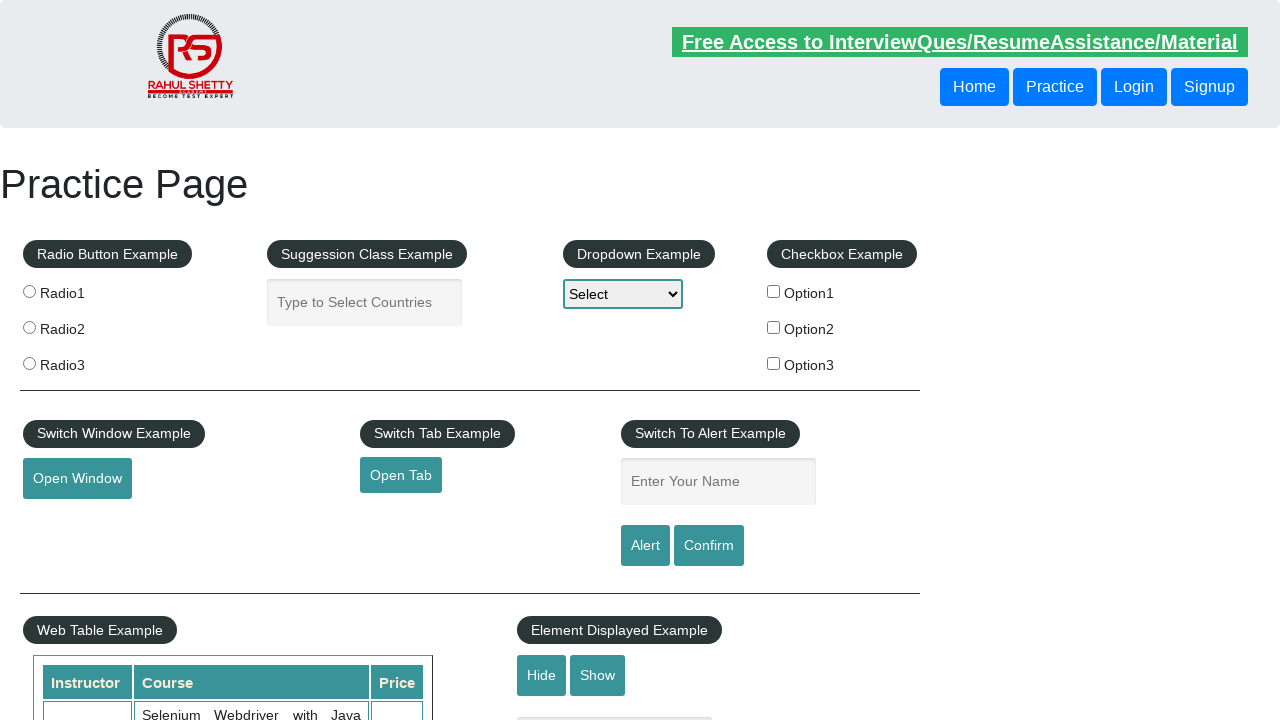

Found 5 links in footer column
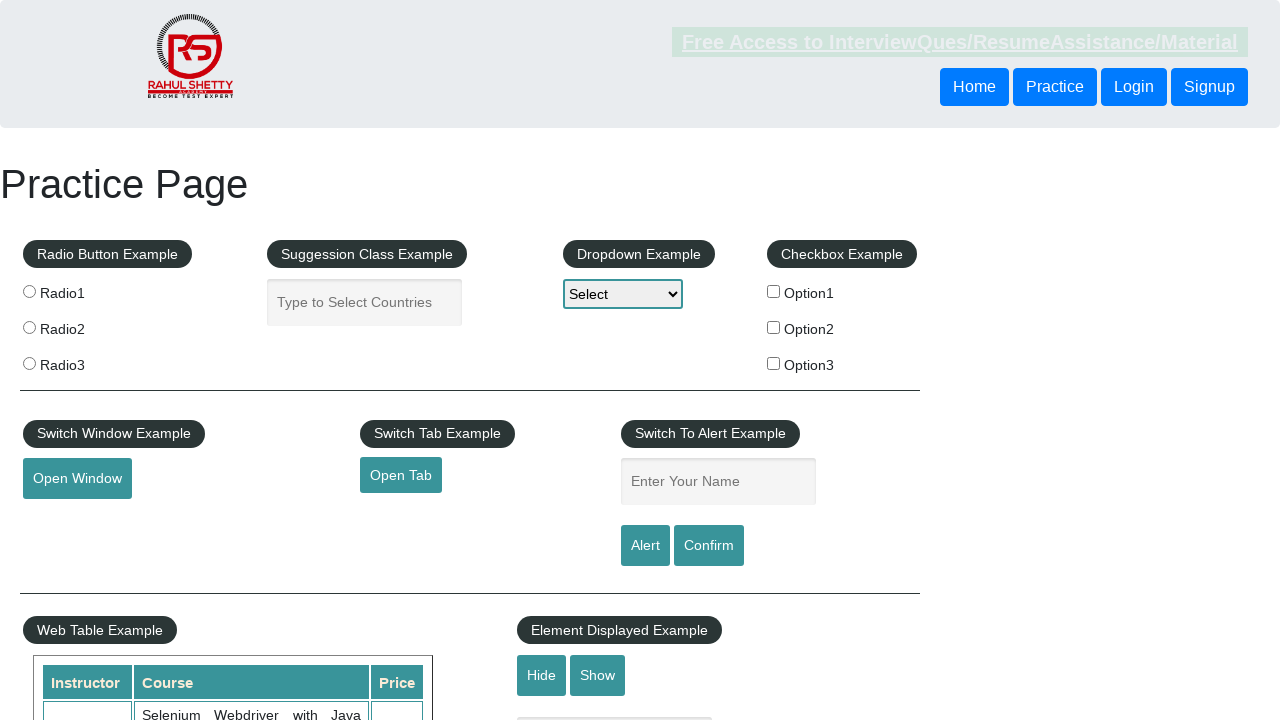

Opened link 1 in new tab using Ctrl+Click at (68, 520) on #gf-BIG >> xpath=//table/tbody/tr/td[1]/ul >> a >> nth=1
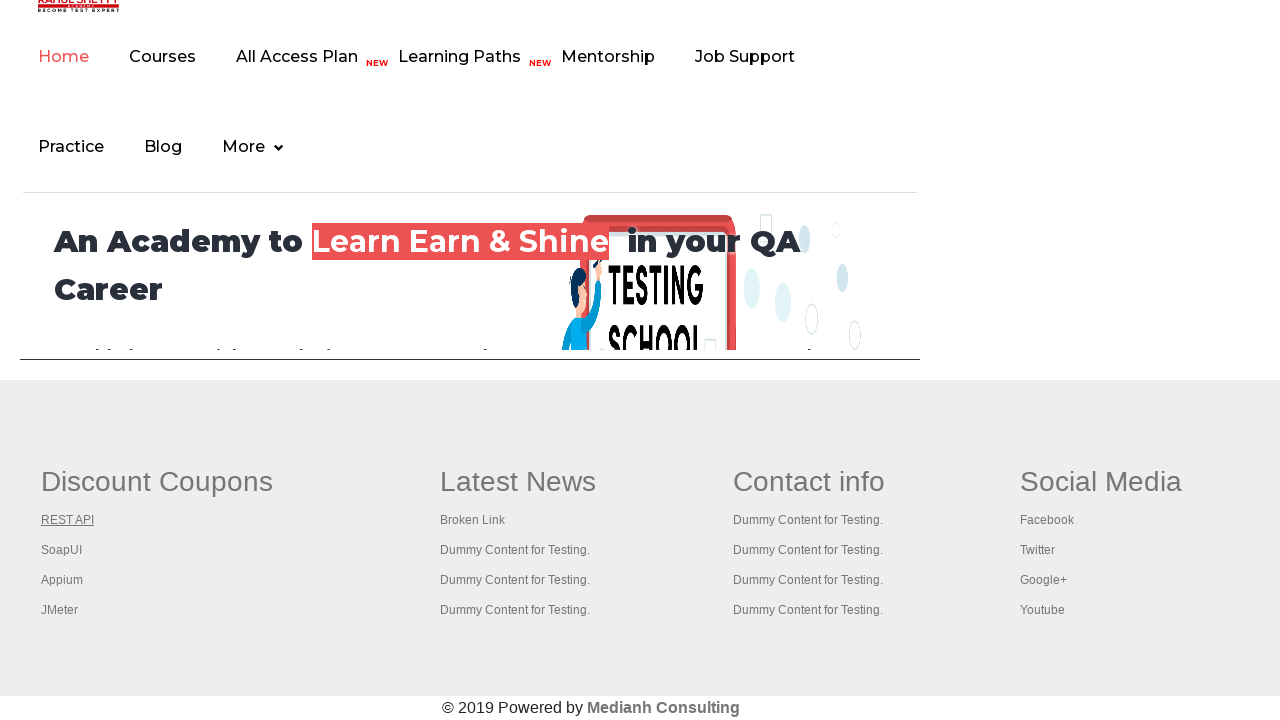

Waited 2 seconds for link 1 to open
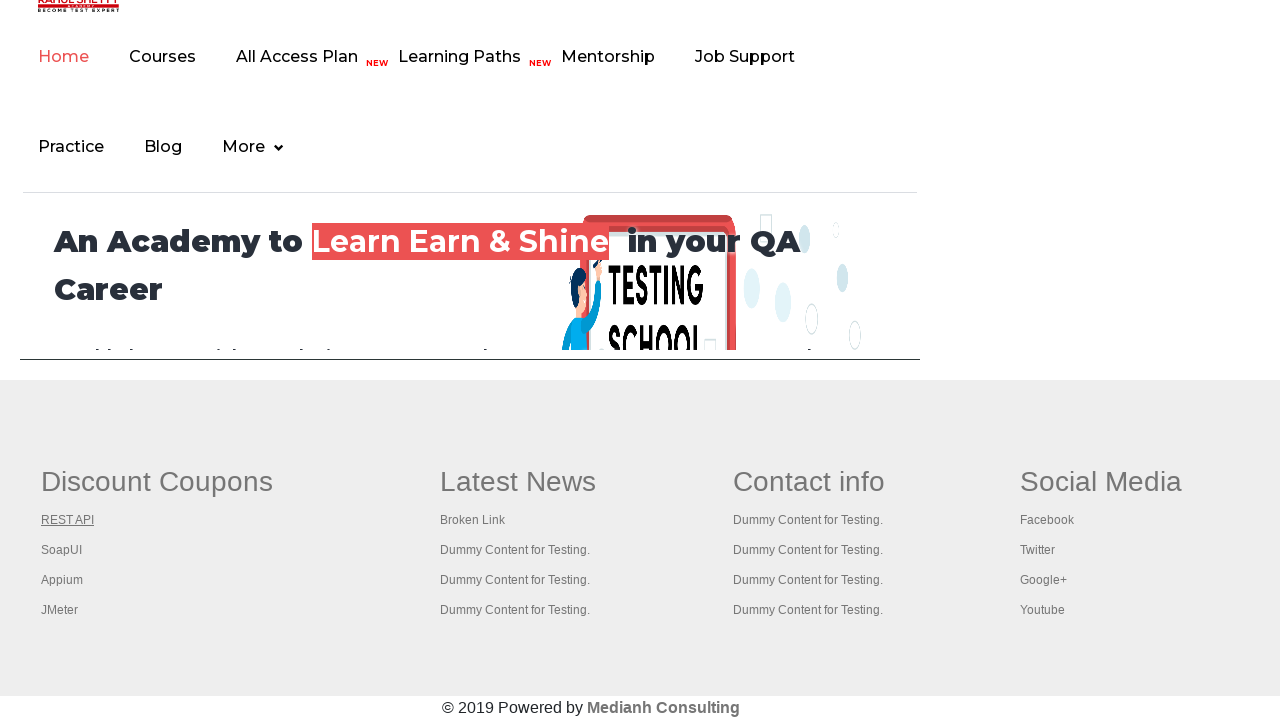

Opened link 2 in new tab using Ctrl+Click at (62, 550) on #gf-BIG >> xpath=//table/tbody/tr/td[1]/ul >> a >> nth=2
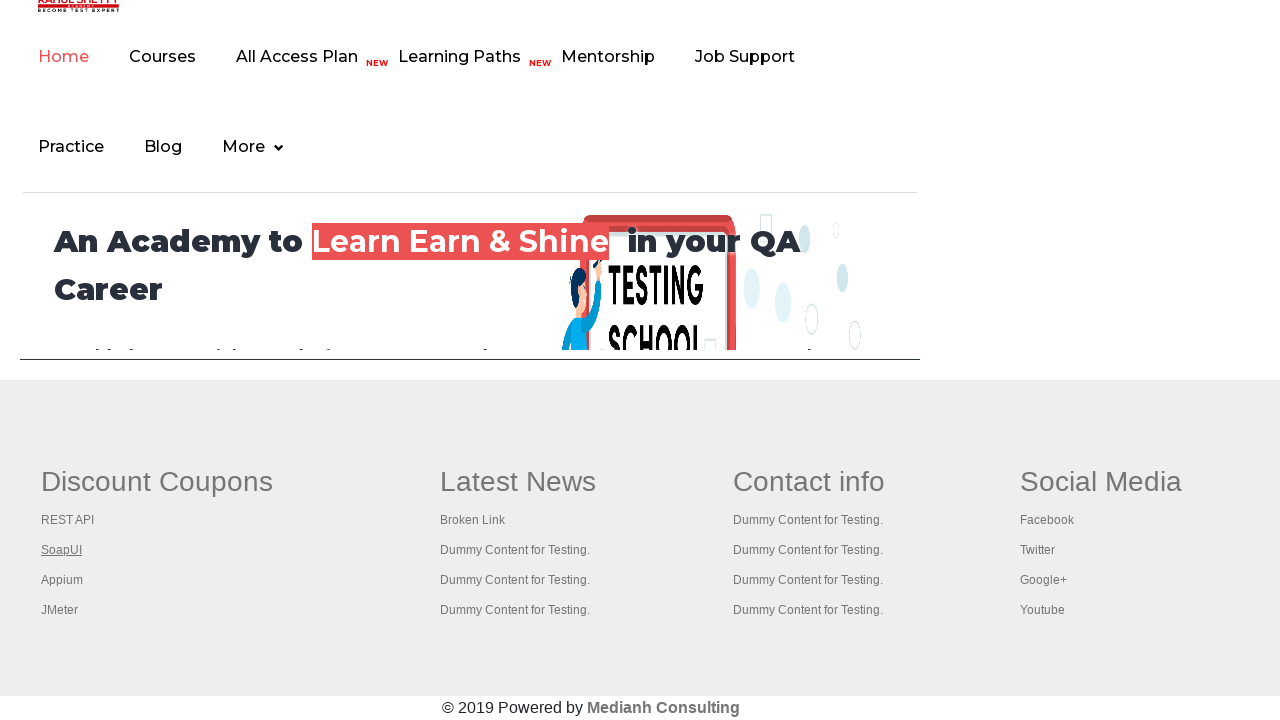

Waited 2 seconds for link 2 to open
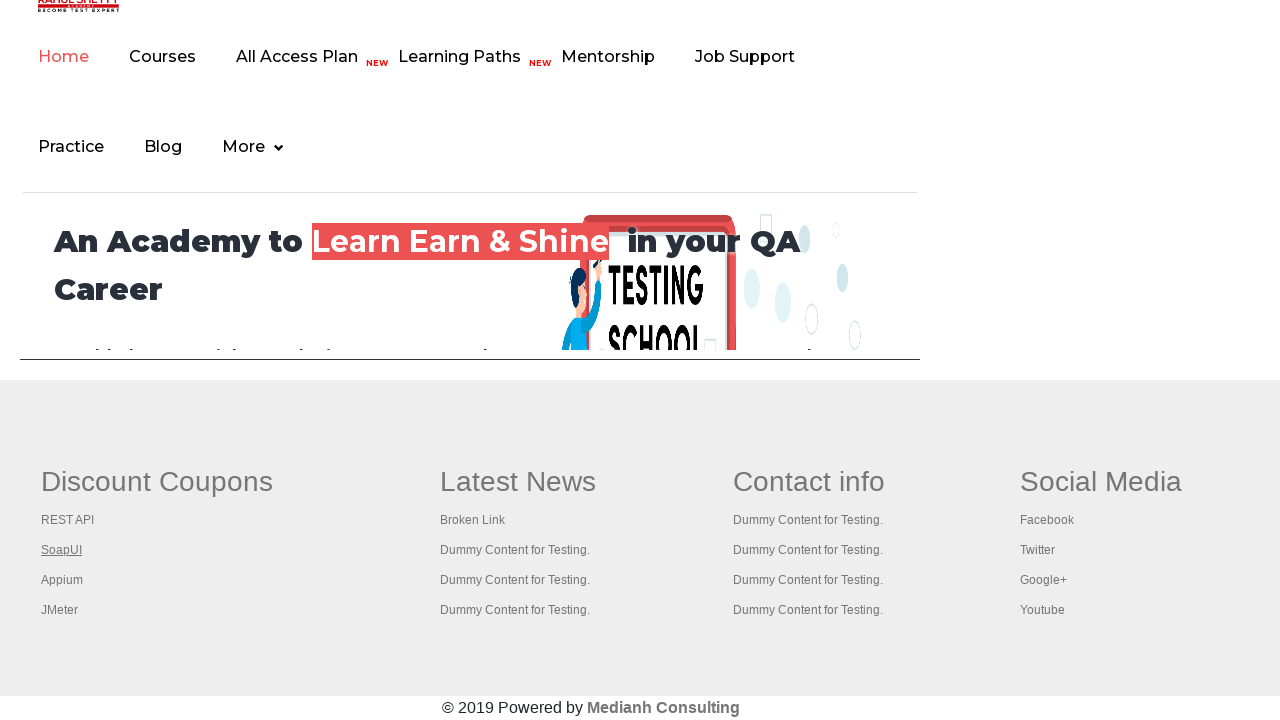

Opened link 3 in new tab using Ctrl+Click at (62, 580) on #gf-BIG >> xpath=//table/tbody/tr/td[1]/ul >> a >> nth=3
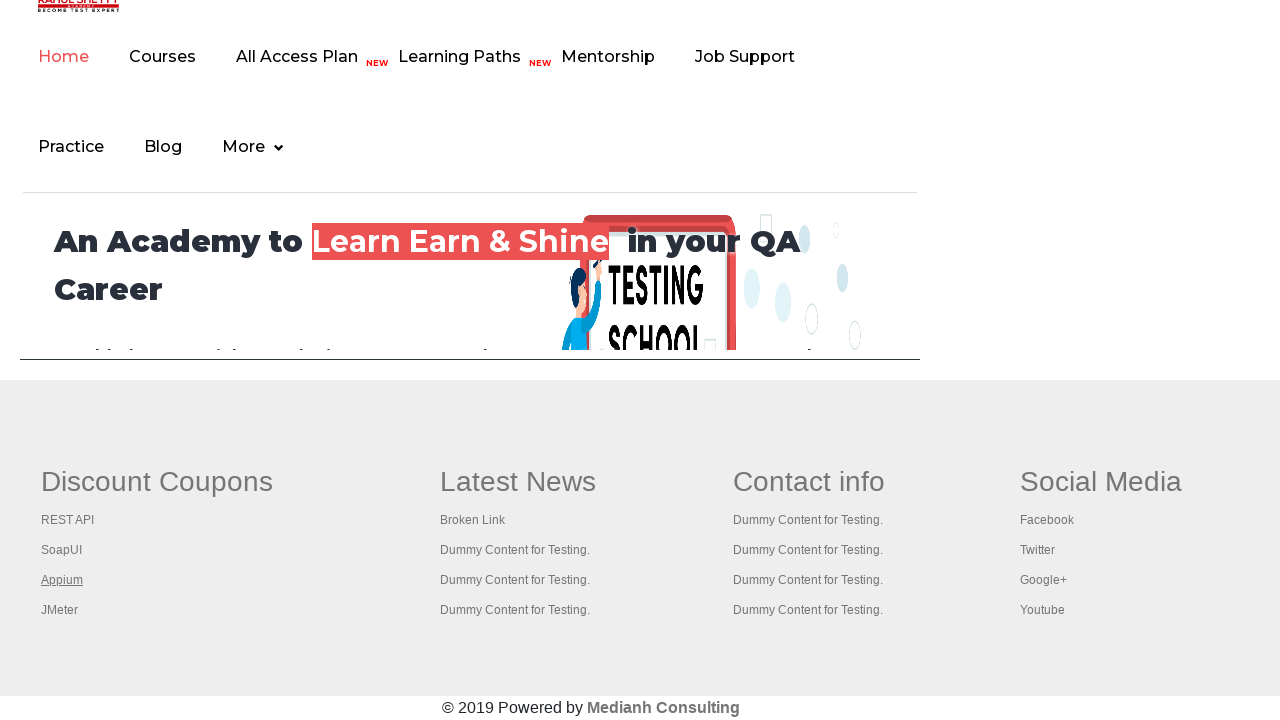

Waited 2 seconds for link 3 to open
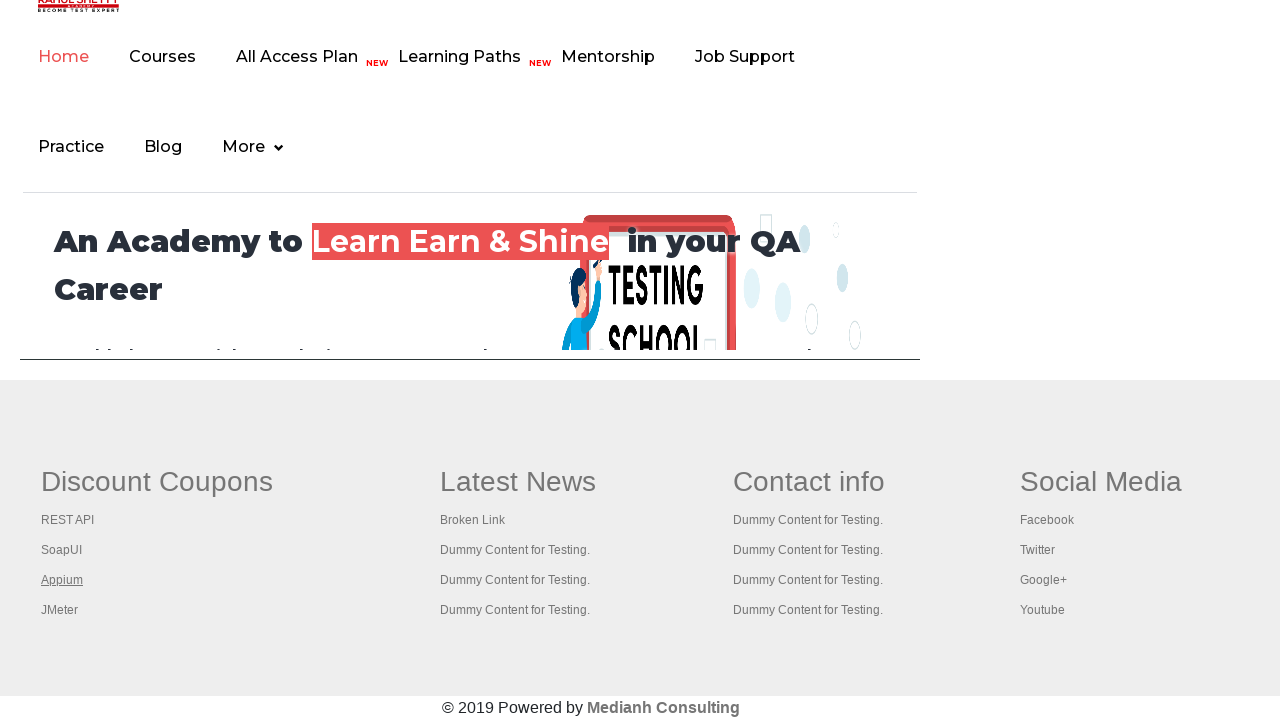

Opened link 4 in new tab using Ctrl+Click at (60, 610) on #gf-BIG >> xpath=//table/tbody/tr/td[1]/ul >> a >> nth=4
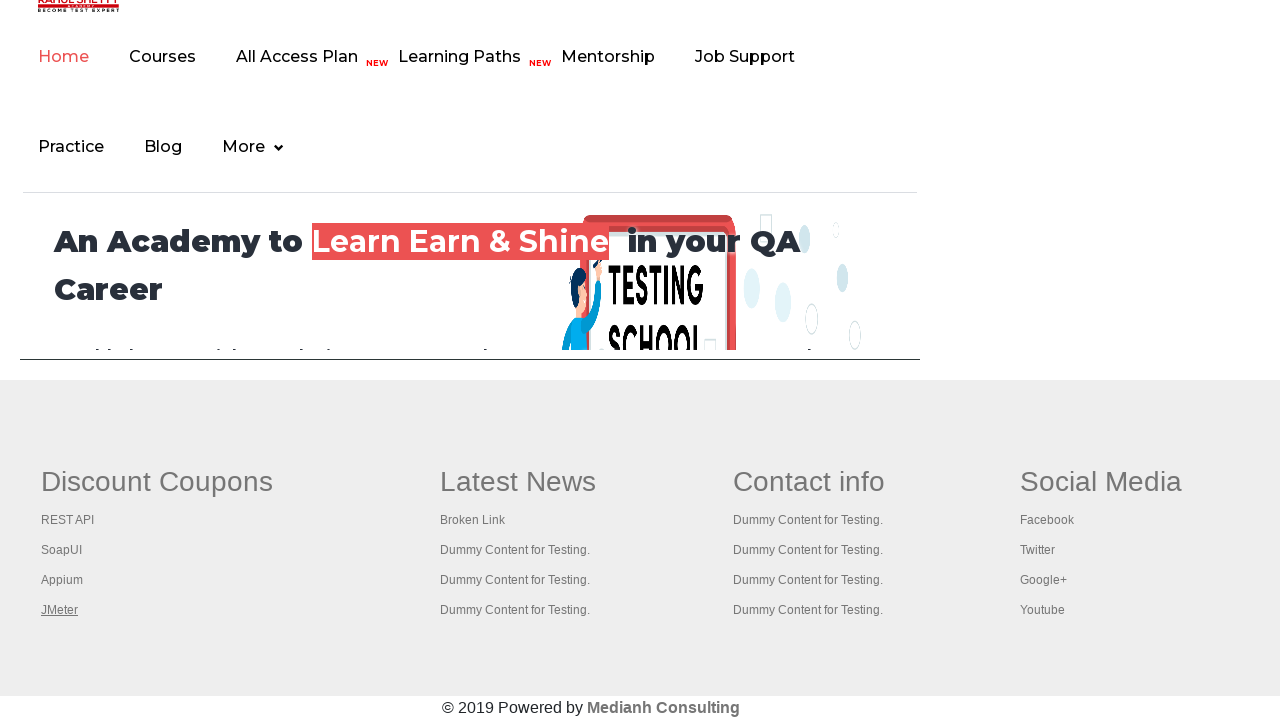

Waited 2 seconds for link 4 to open
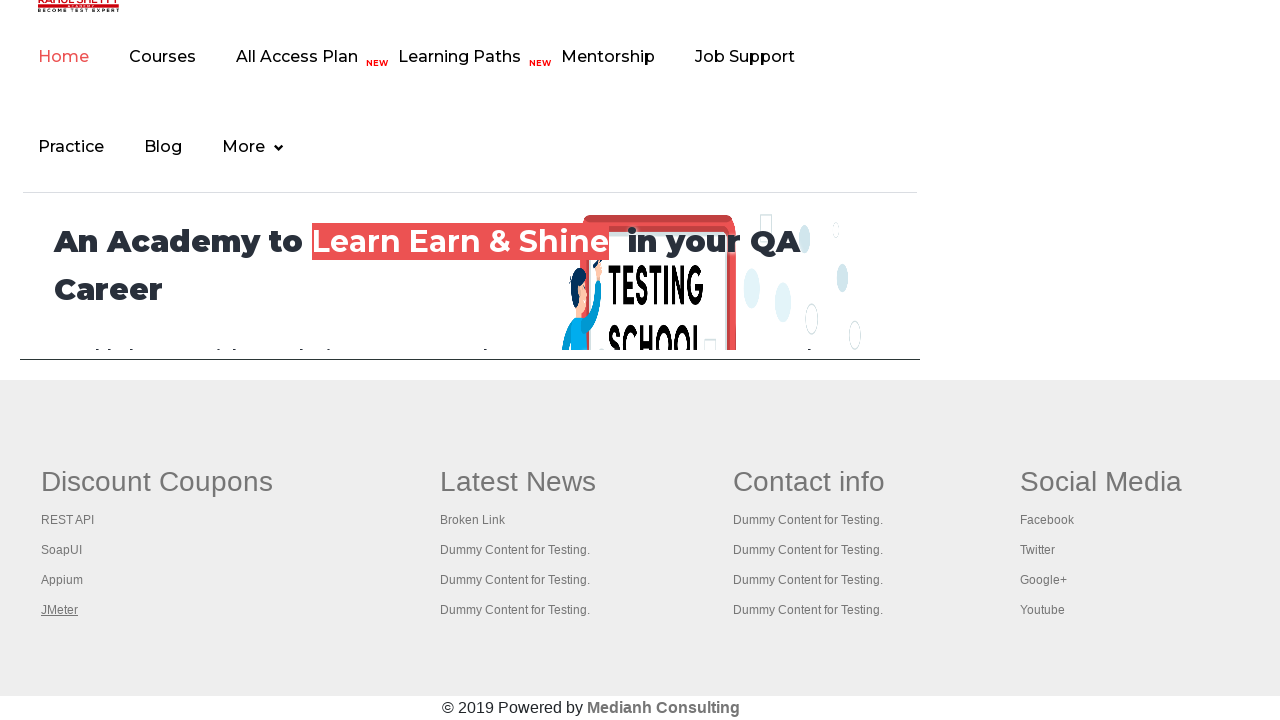

Retrieved all 5 opened tabs from context
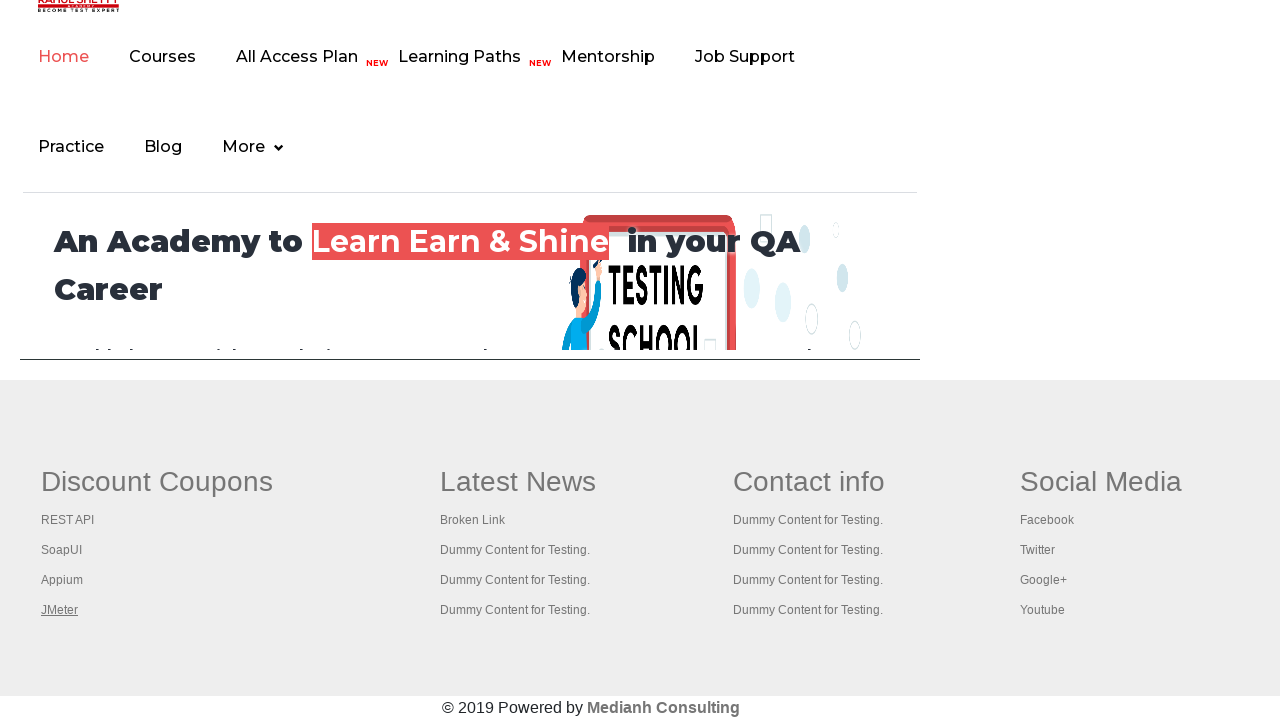

Brought tab to focus
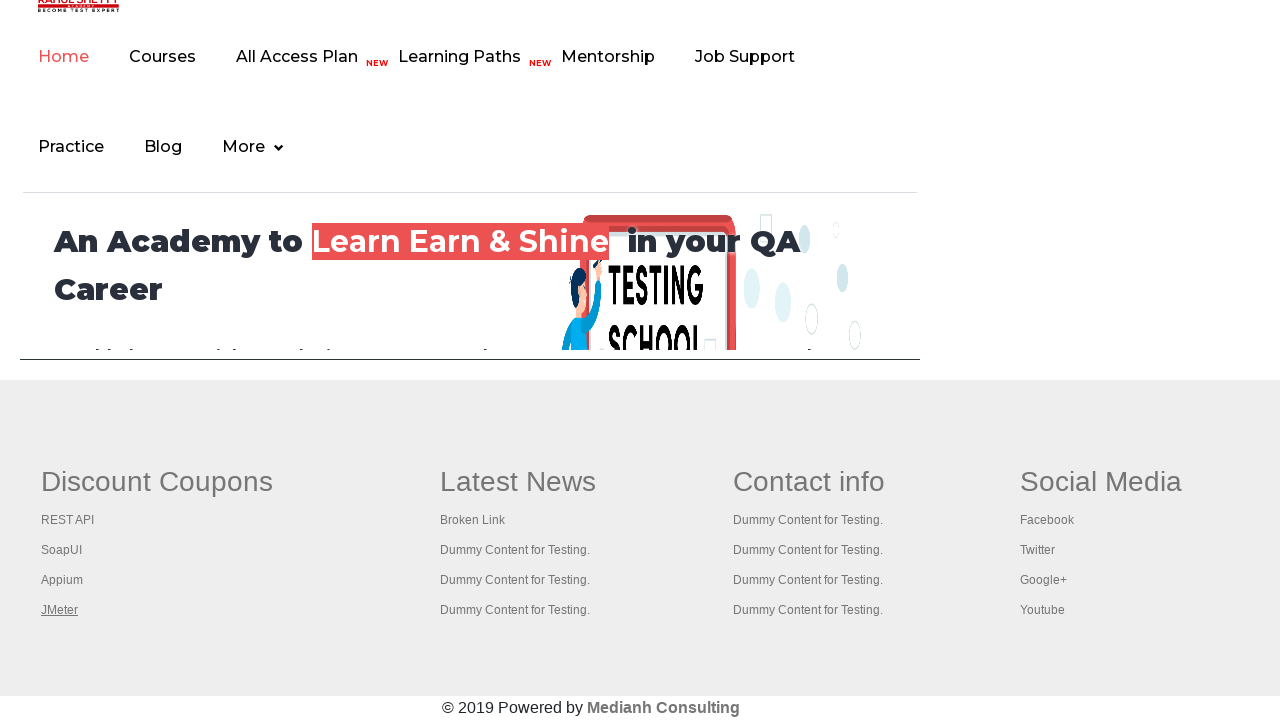

Tab loaded successfully (domcontentloaded)
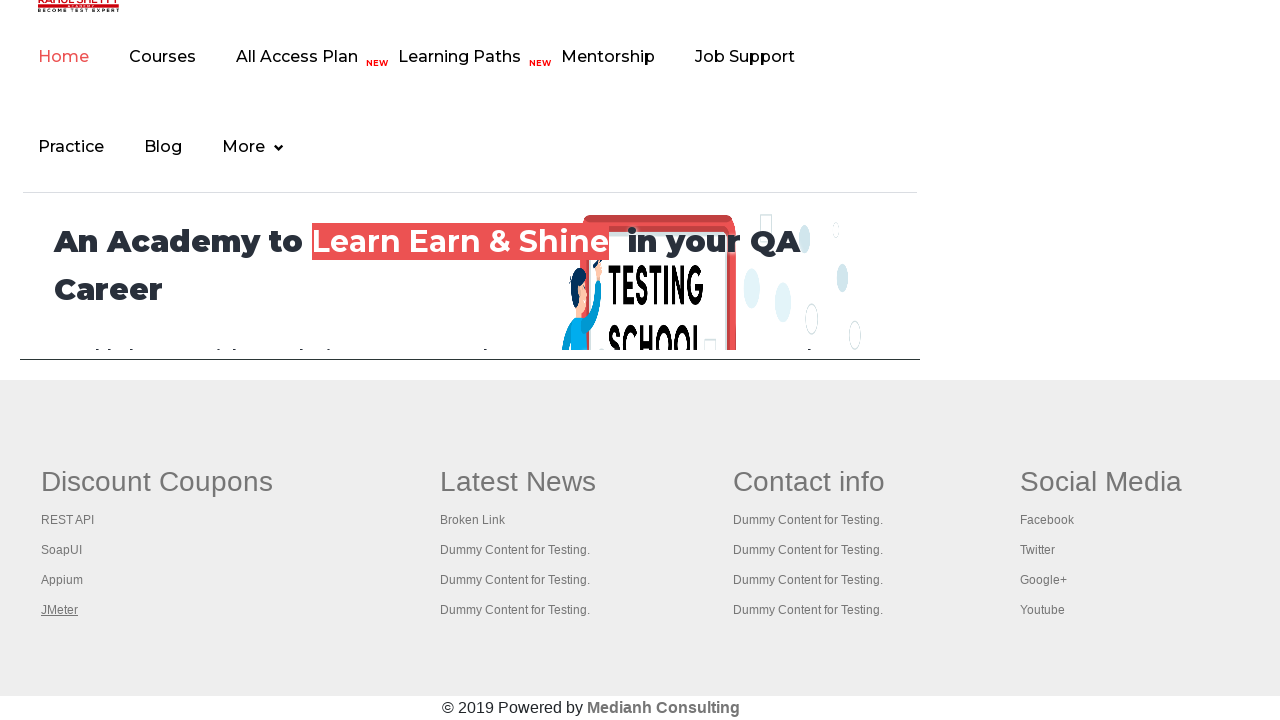

Brought tab to focus
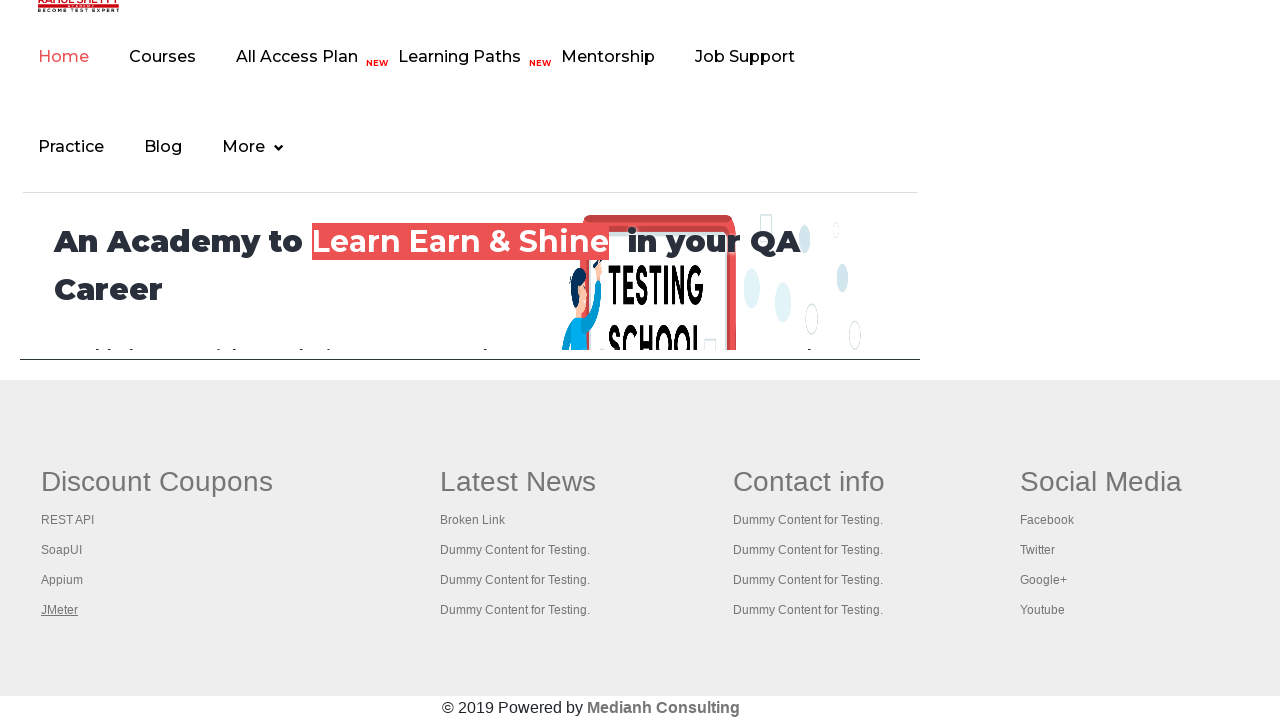

Tab loaded successfully (domcontentloaded)
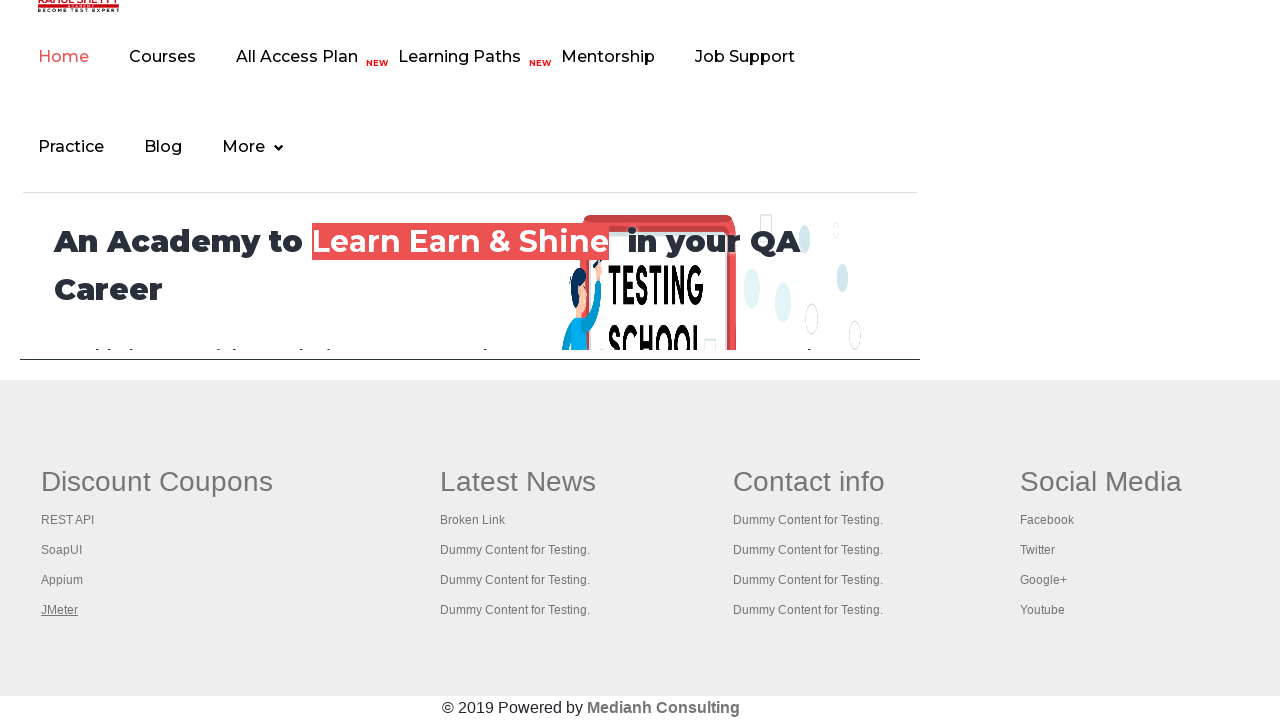

Brought tab to focus
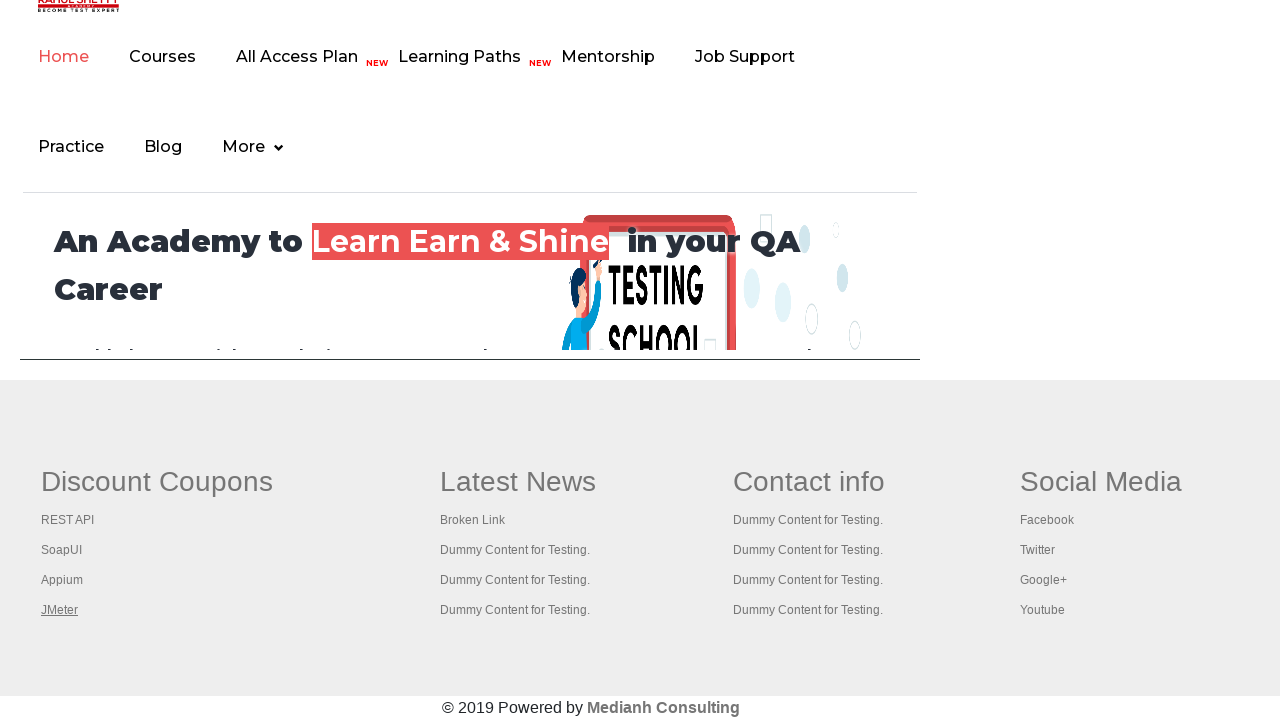

Tab loaded successfully (domcontentloaded)
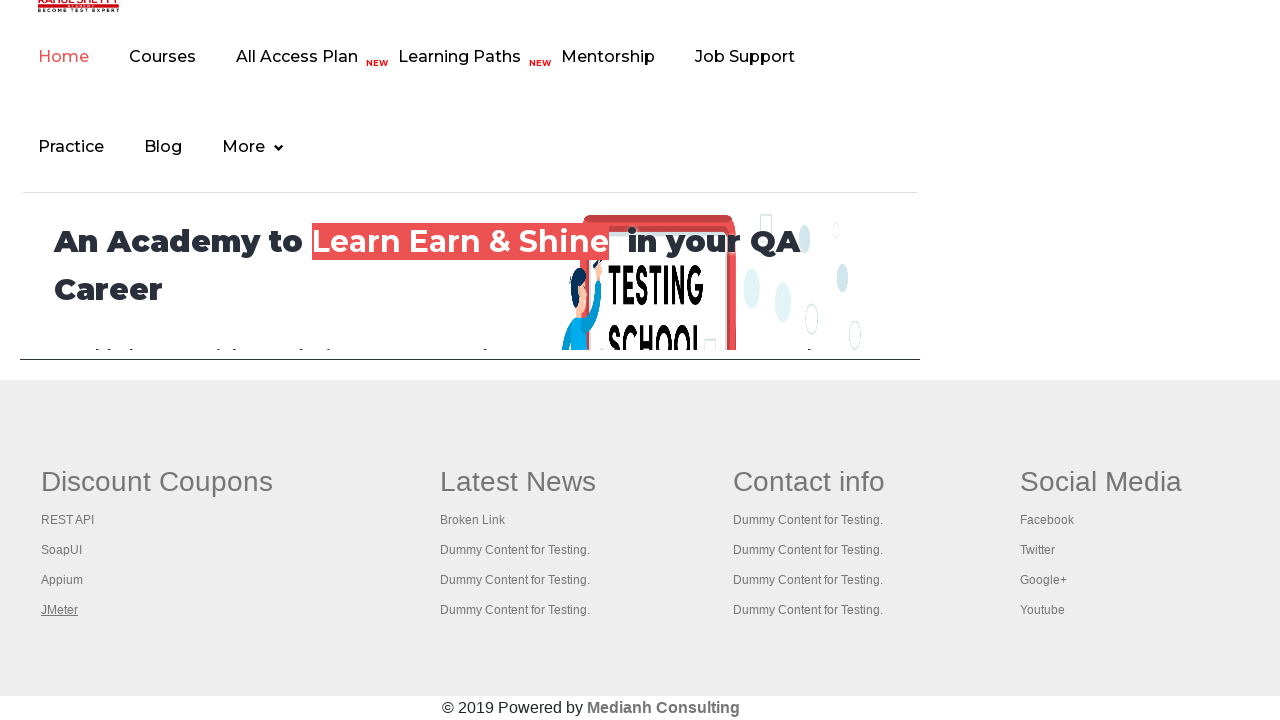

Brought tab to focus
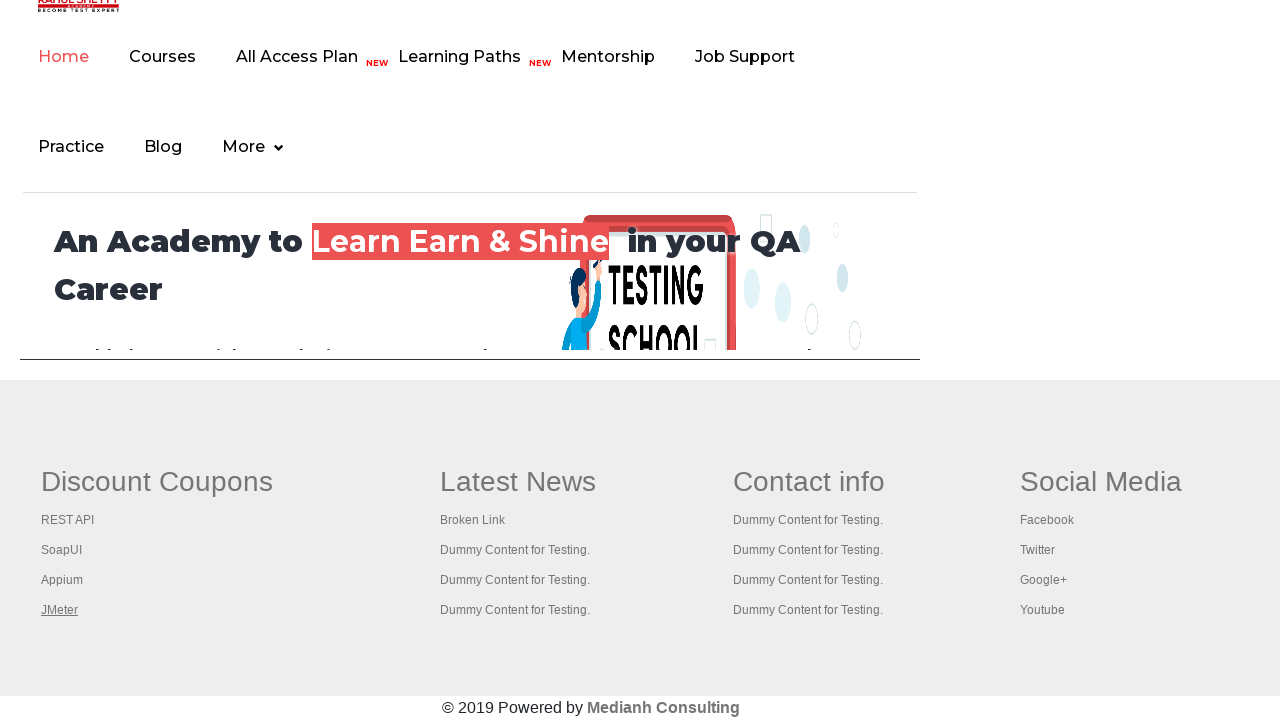

Tab loaded successfully (domcontentloaded)
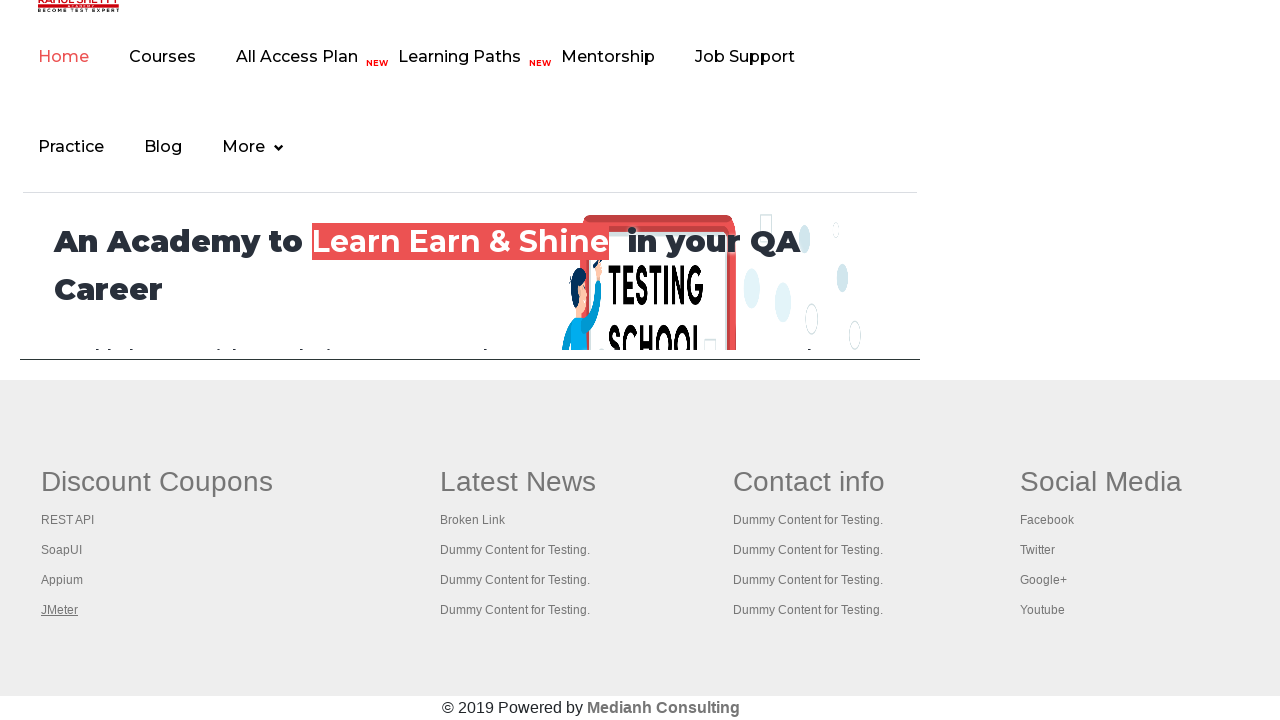

Brought tab to focus
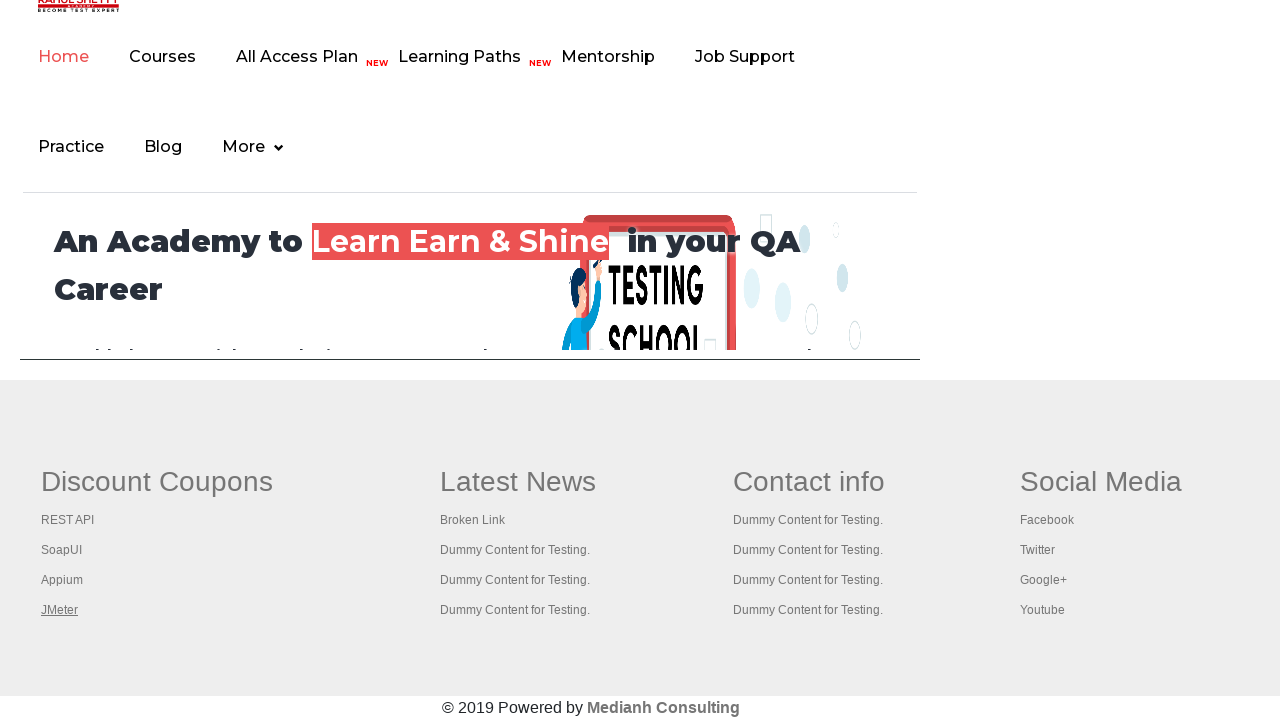

Tab loaded successfully (domcontentloaded)
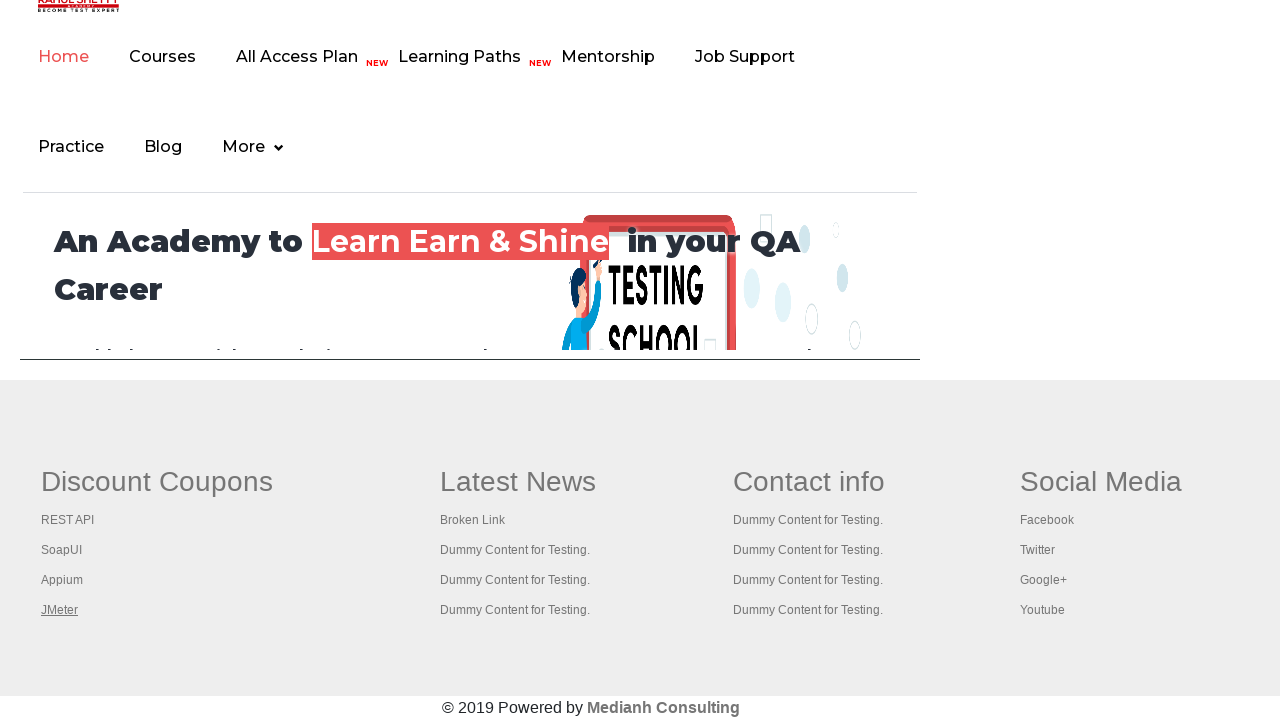

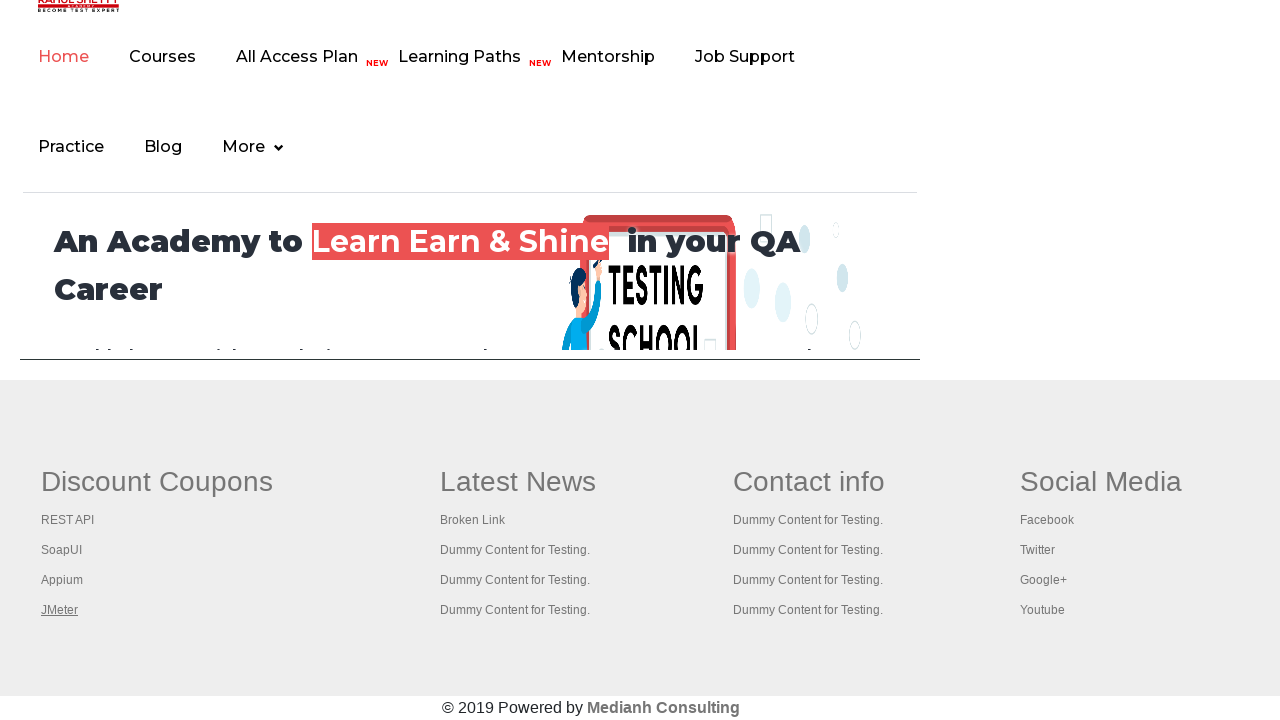